Navigates to the Navbar documentation page and verifies the h1 heading is present

Starting URL: https://flowbite-svelte.com/docs/components/navbar

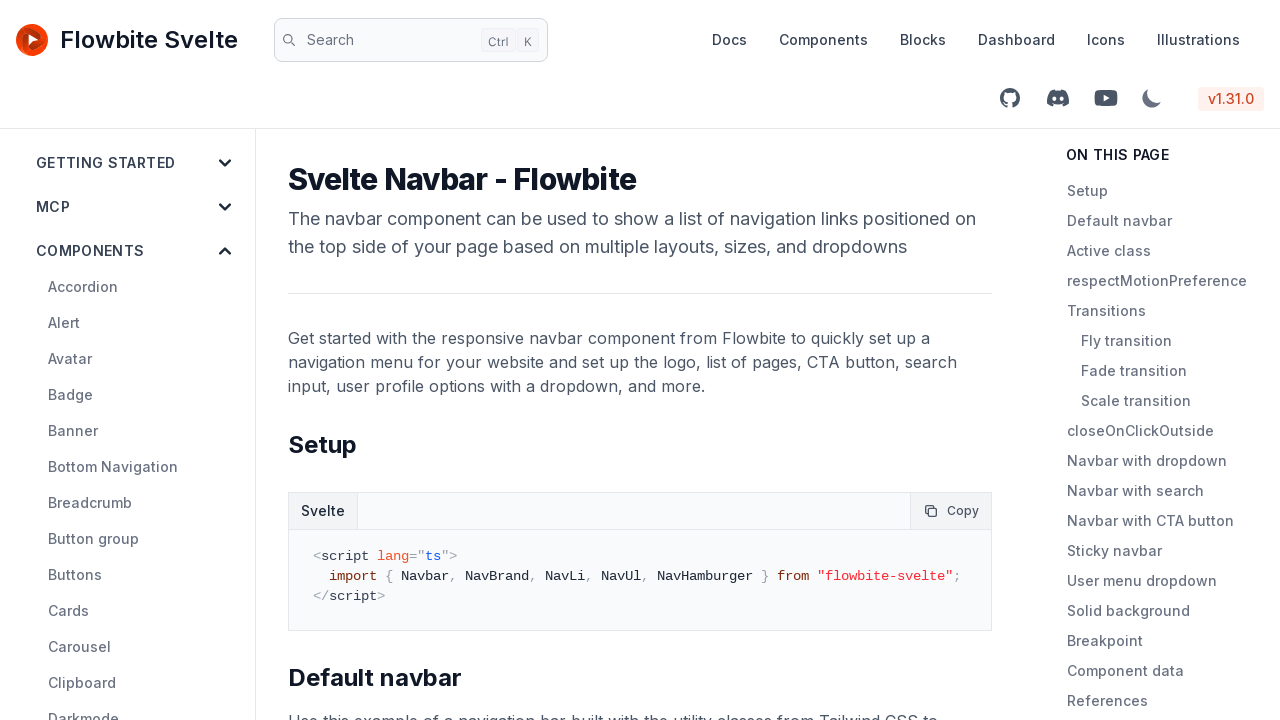

Navigated to Navbar documentation page
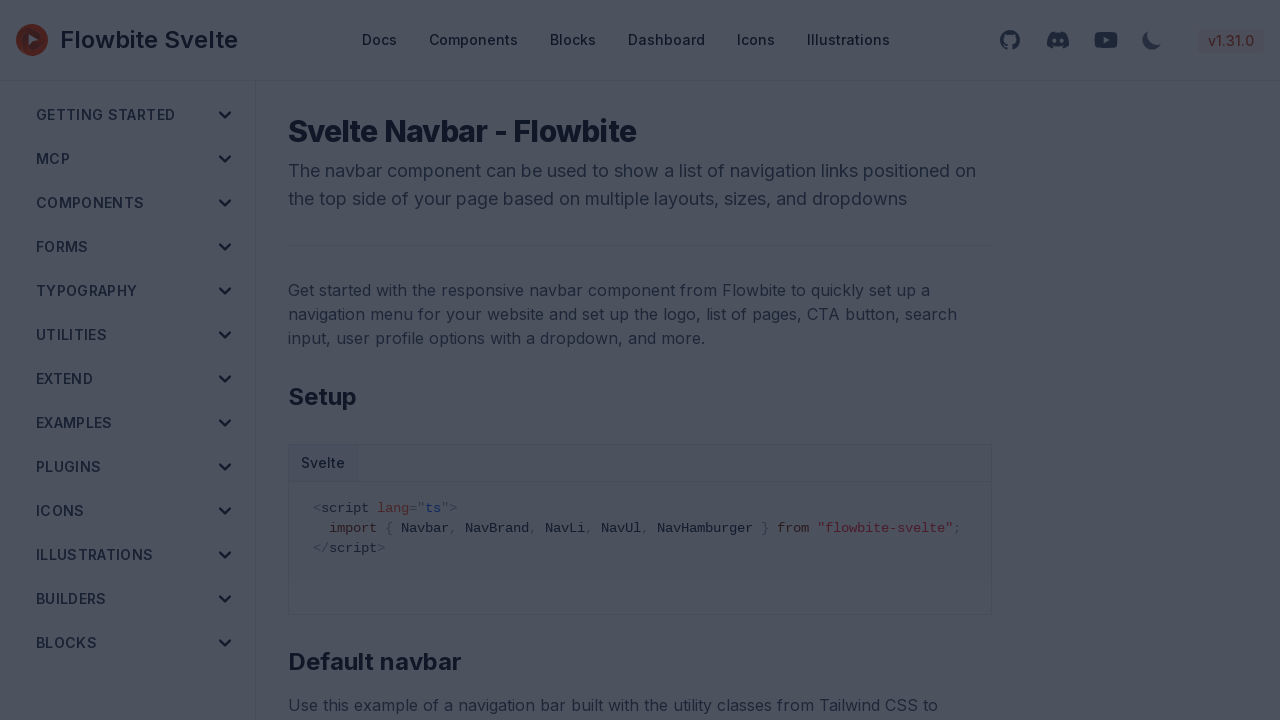

h1 heading loaded on the page
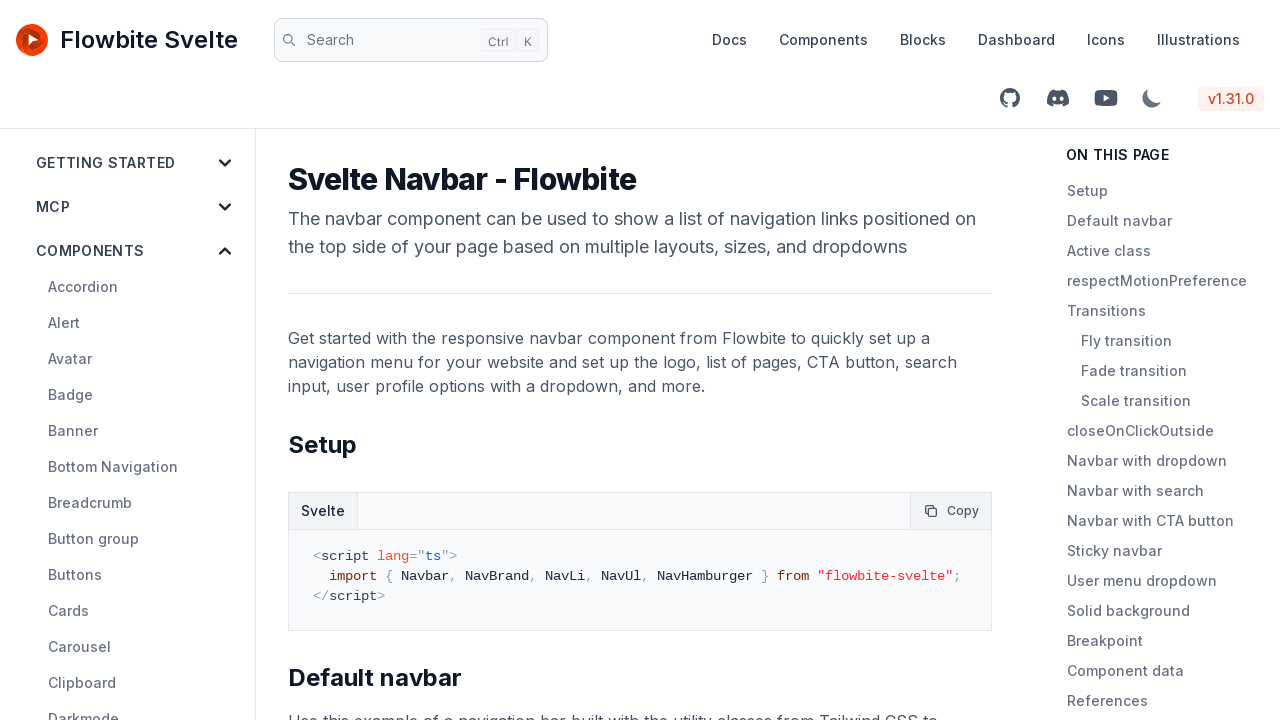

Verified h1 heading is present
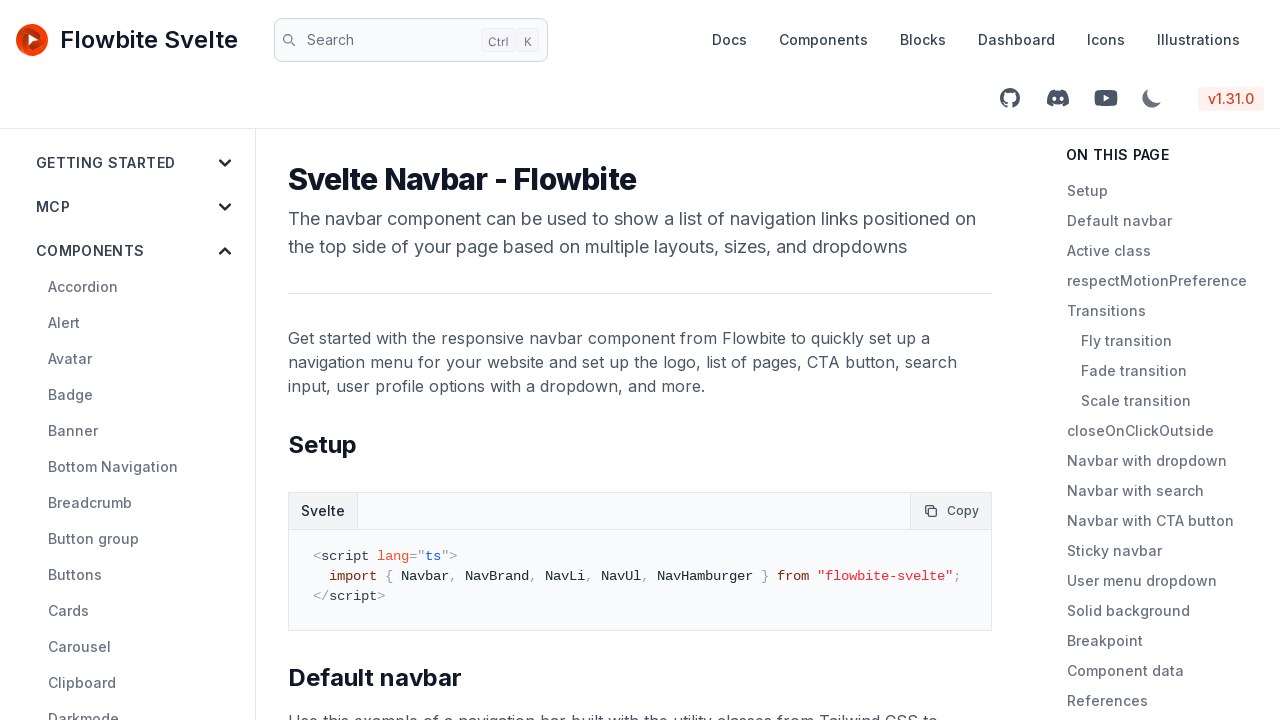

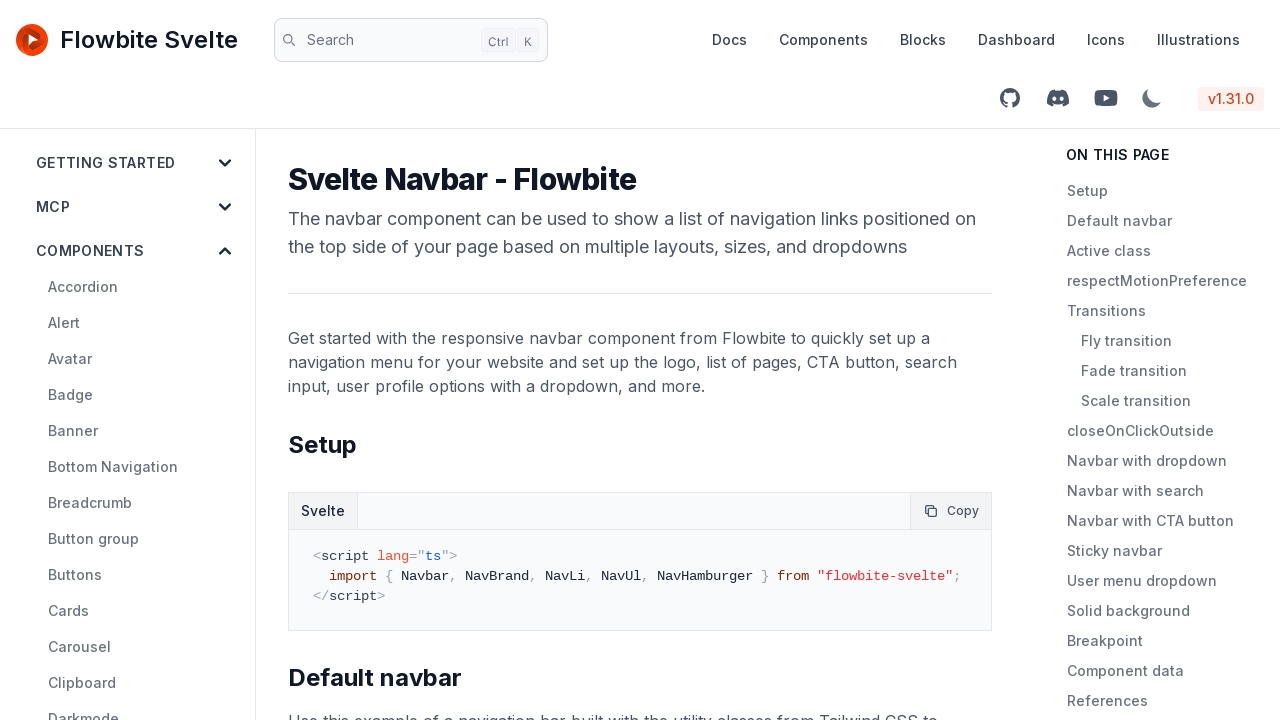